Tests the grammar category navigation by clicking the grammar link and verifying the URL changes to include "grammar"

Starting URL: https://greenforest.com.ua/journal/

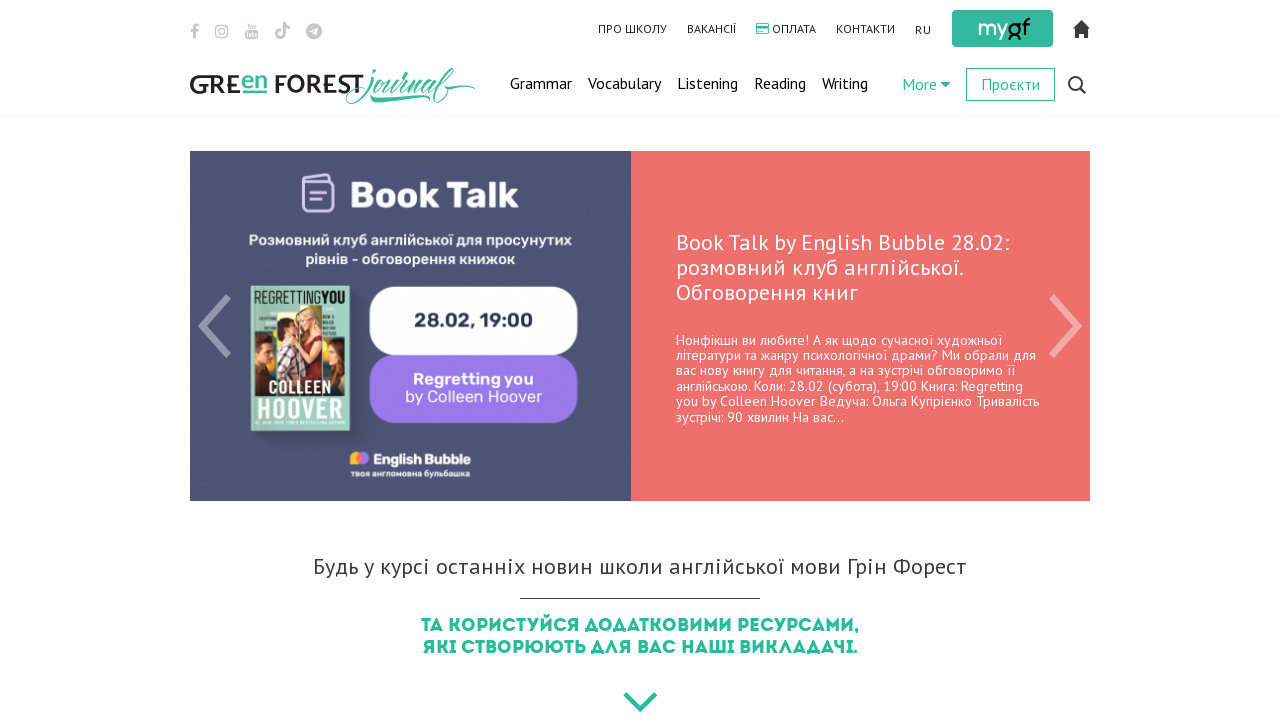

Clicked on the grammar category link at (541, 83) on xpath=/html/body/div[2]/div[3]/div/div[3]/ul/li[1]/a
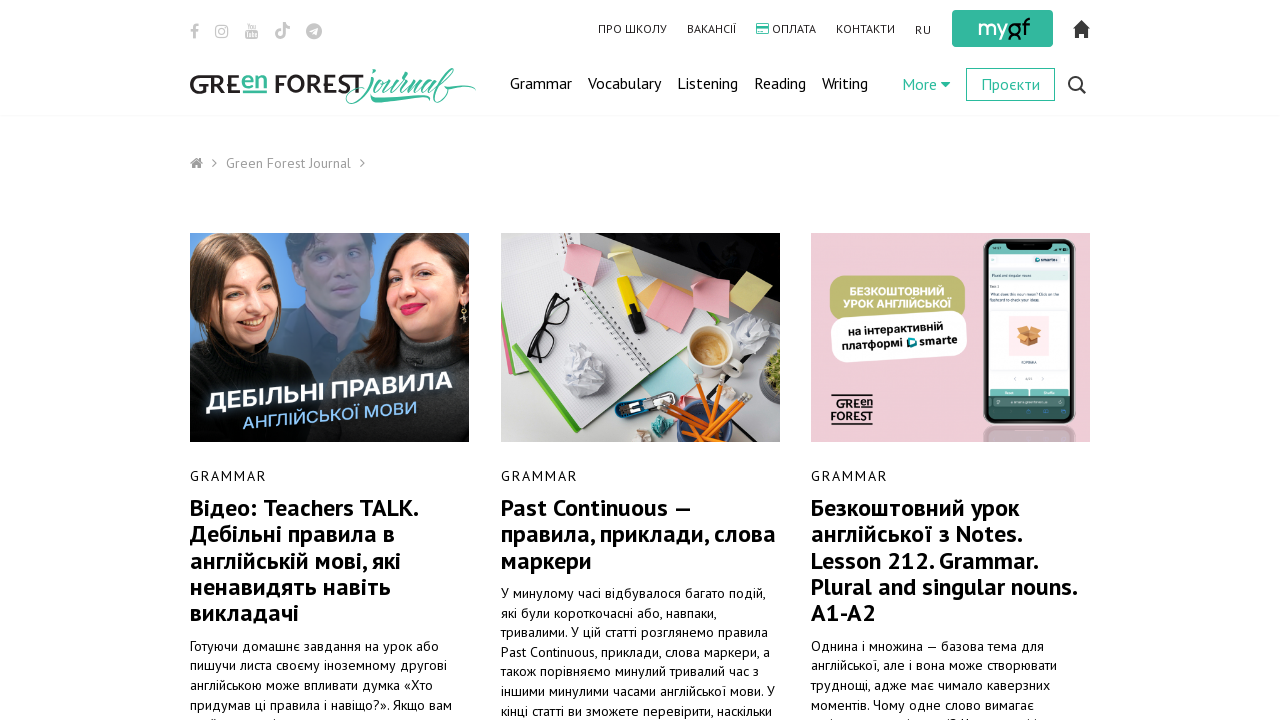

Navigation completed and URL changed to include 'grammar'
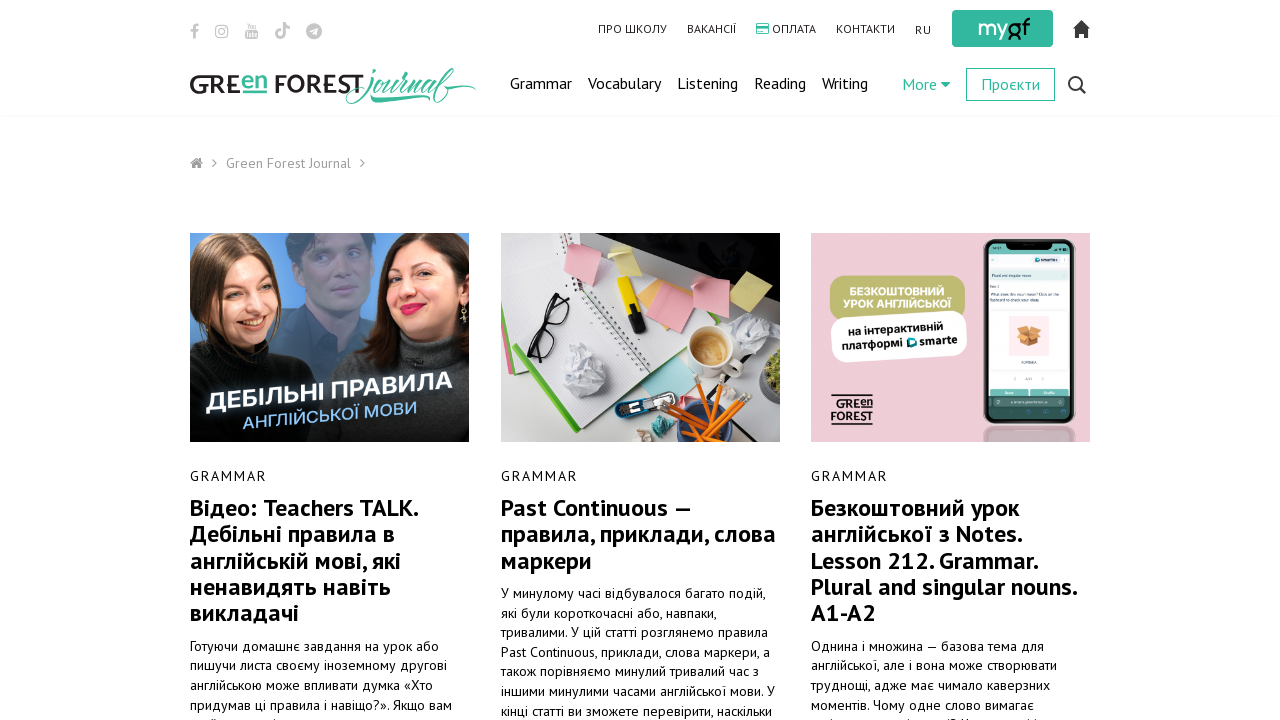

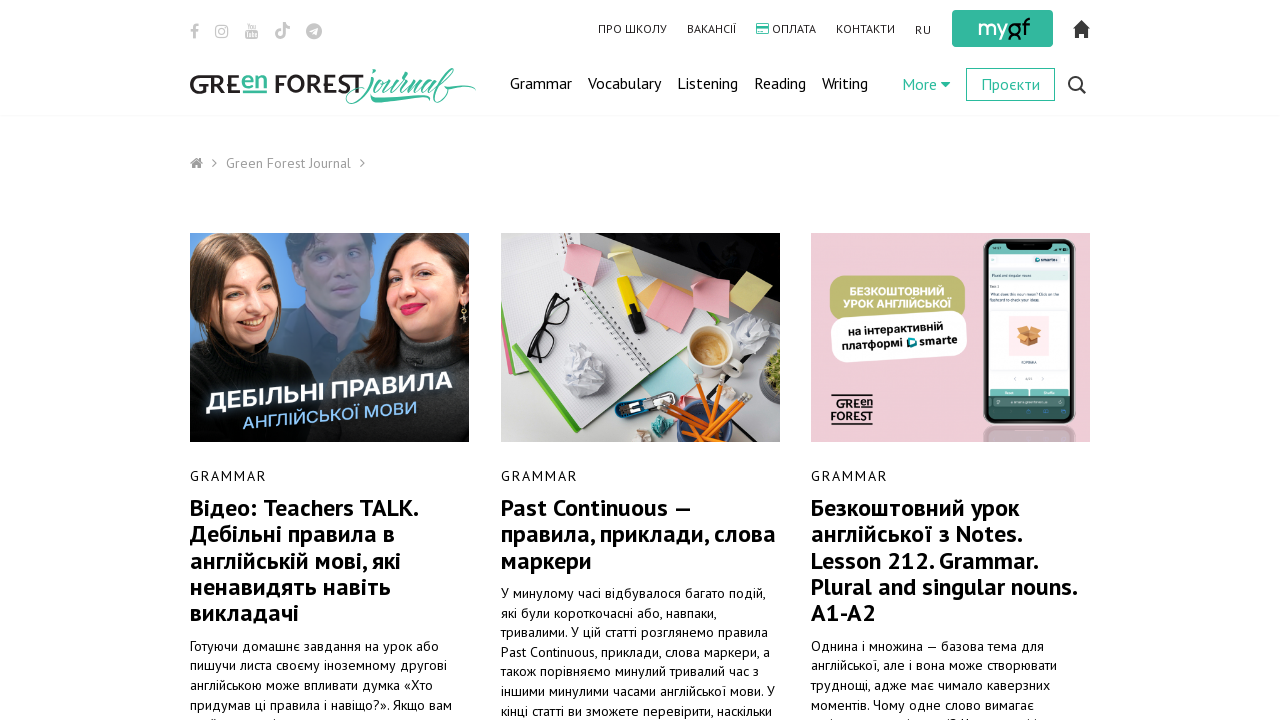